Tests the search functionality on python.org by entering "pycon" as a search term and verifying that results are found.

Starting URL: http://www.python.org

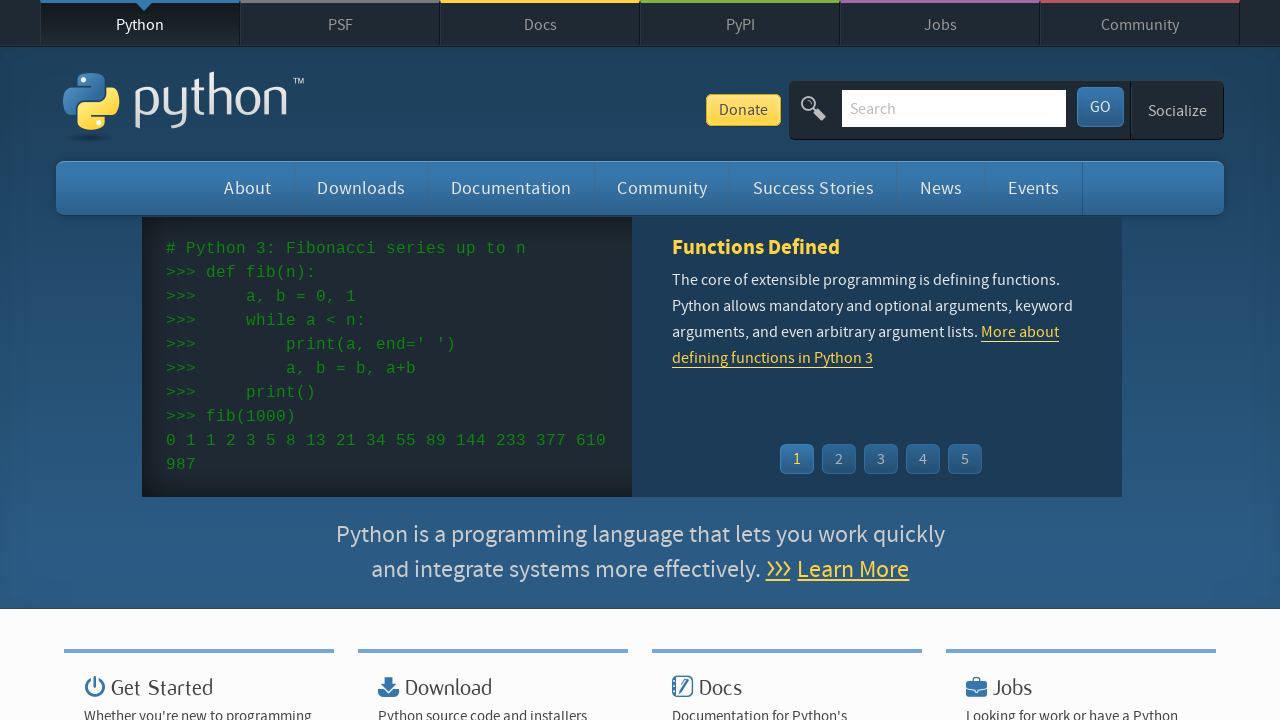

Verified page title contains 'Python'
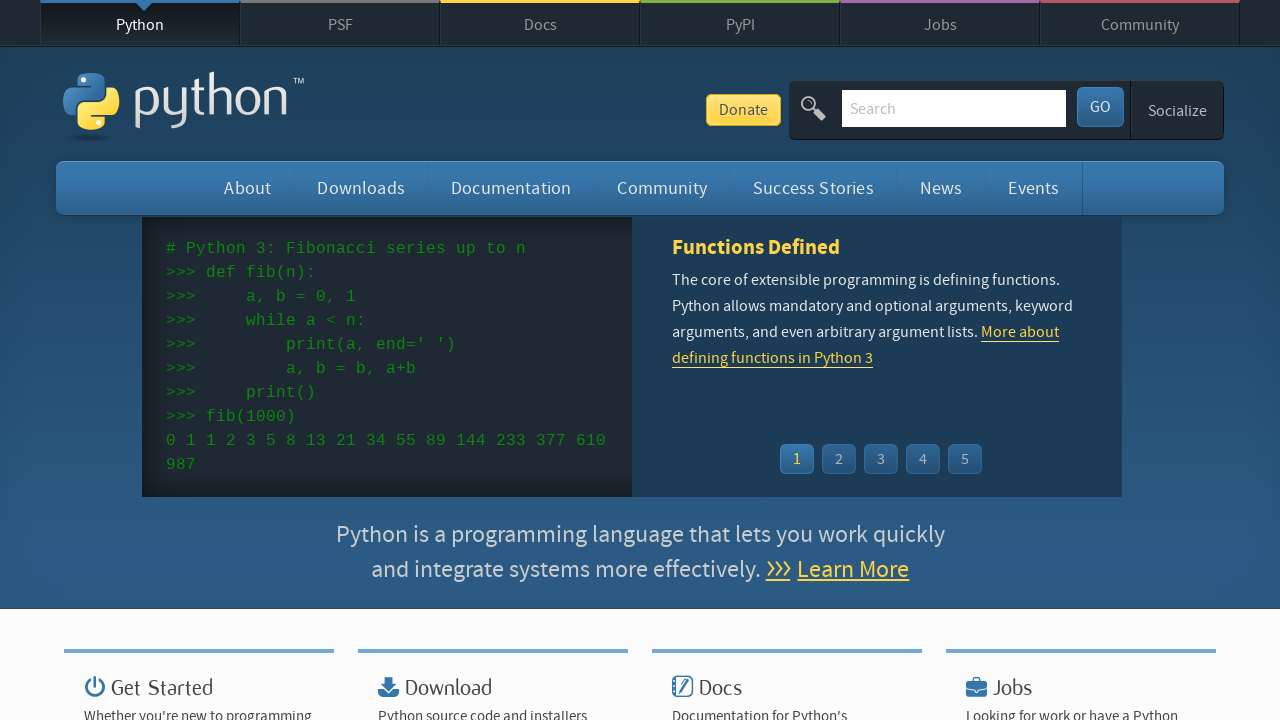

Located search input field
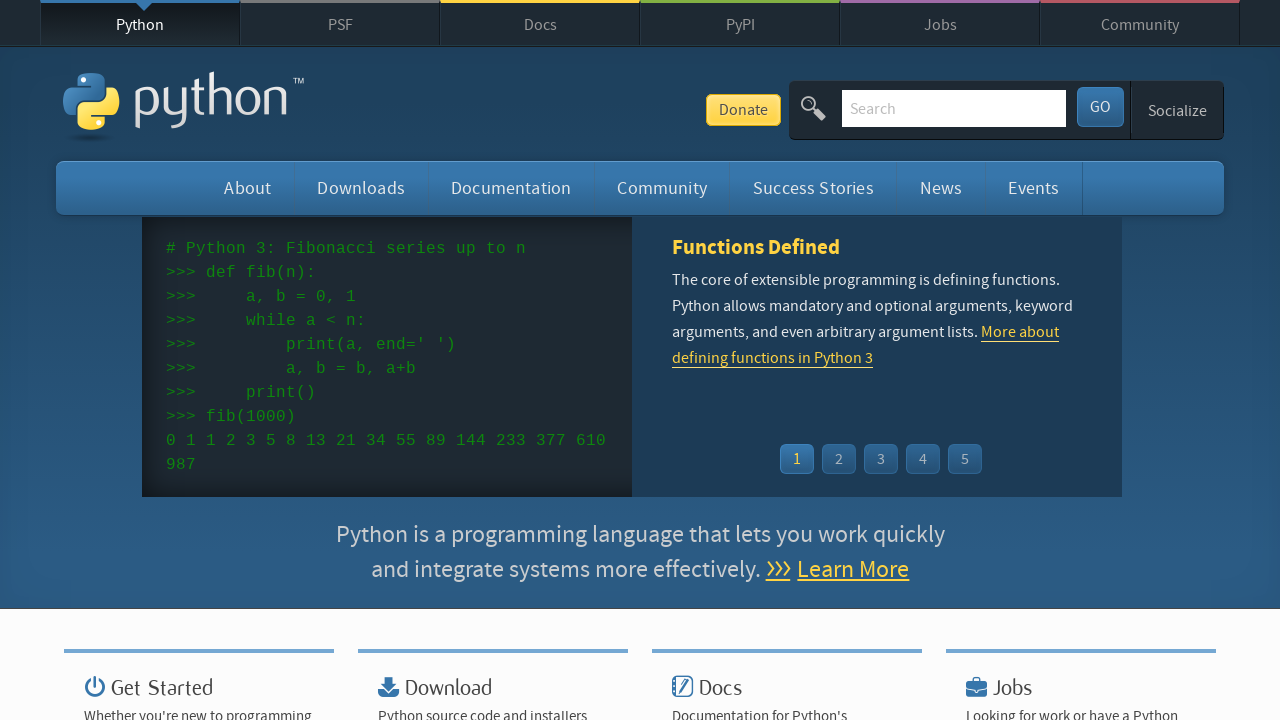

Cleared search input field on input[name='q']
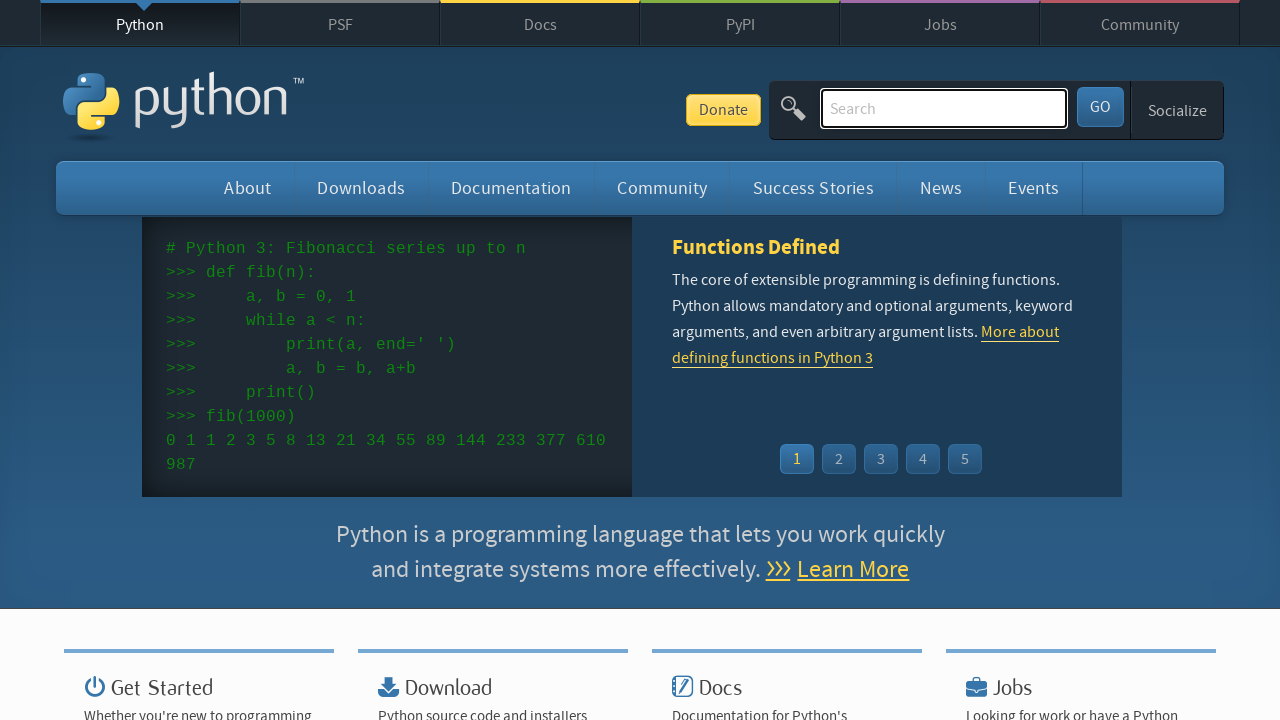

Filled search field with 'pycon' on input[name='q']
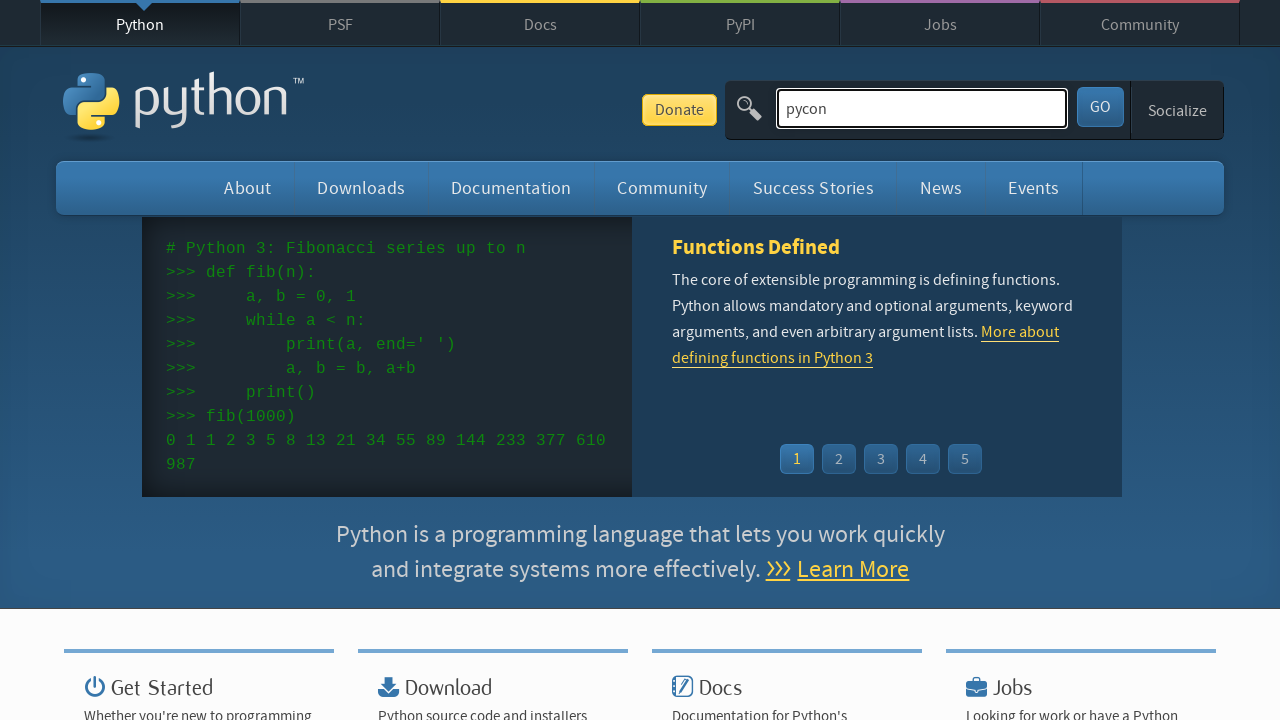

Pressed Enter to submit search for 'pycon' on input[name='q']
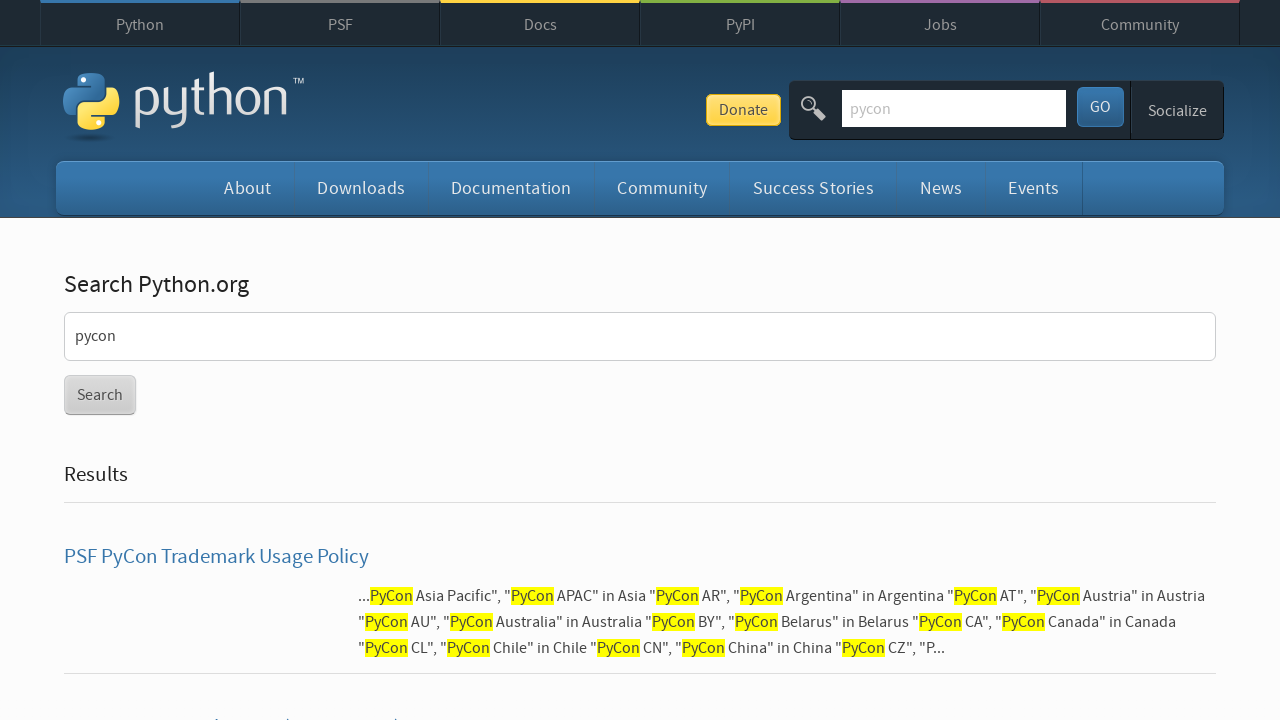

Waited for page to reach network idle state
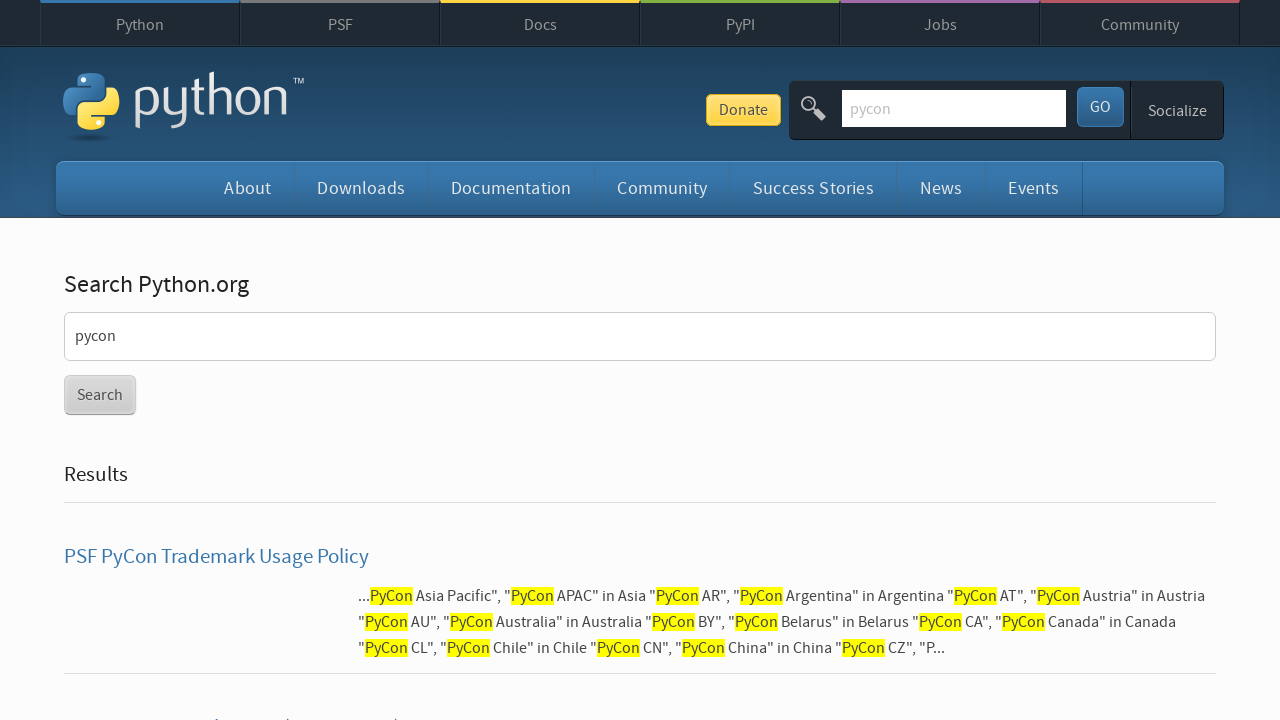

Verified that search results were found (no 'No results found' message)
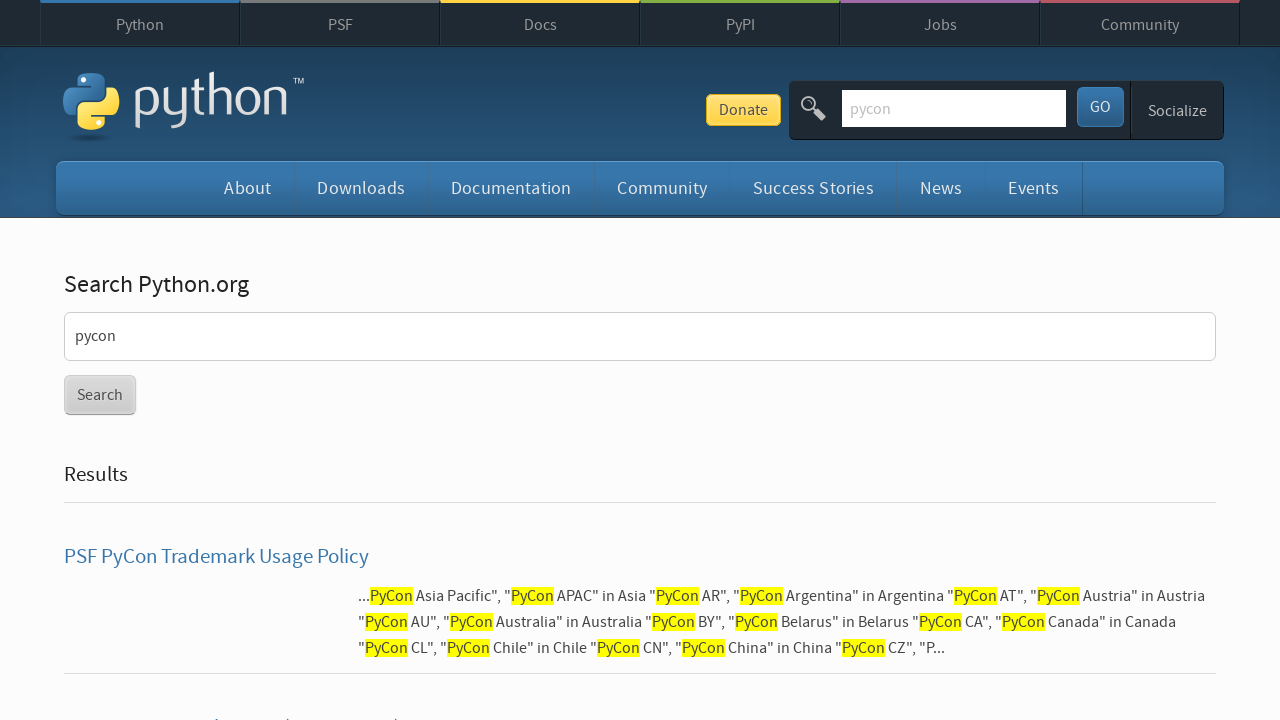

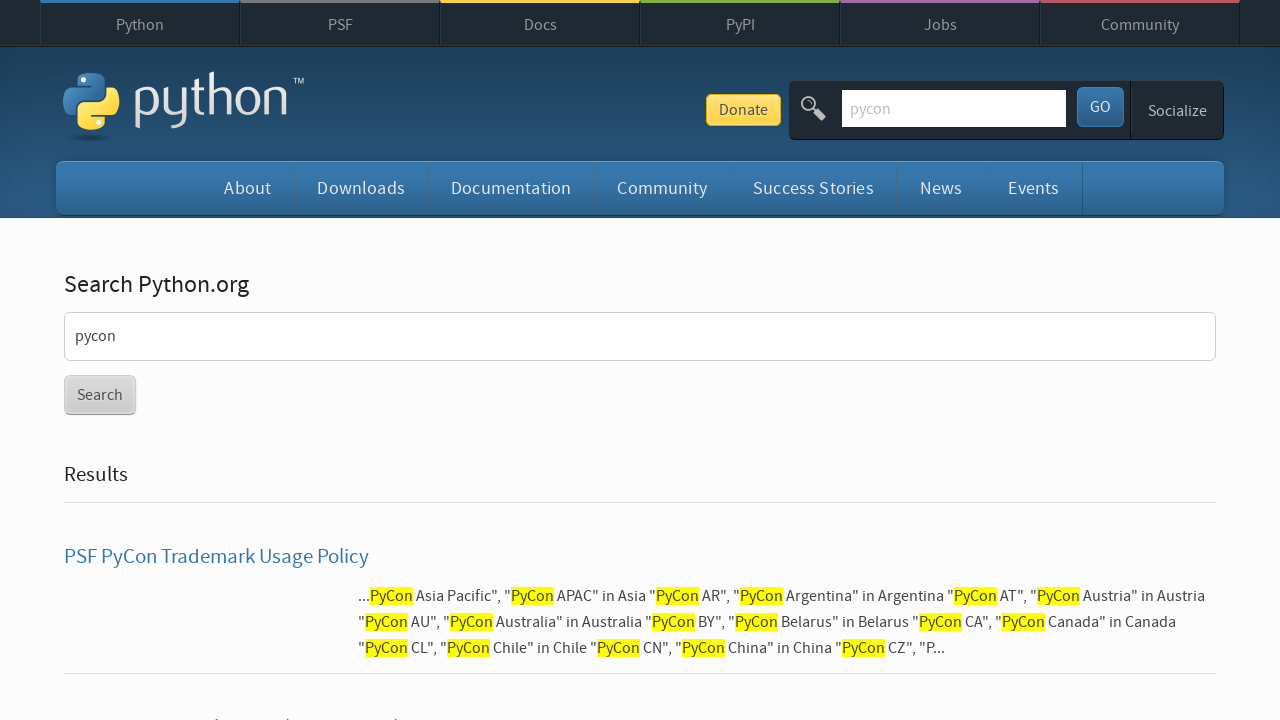